Validates that the OrangeHRM login page loads correctly by checking that the page title equals "OrangeHRM"

Starting URL: https://opensource-demo.orangehrmlive.com/web/index.php/auth/login

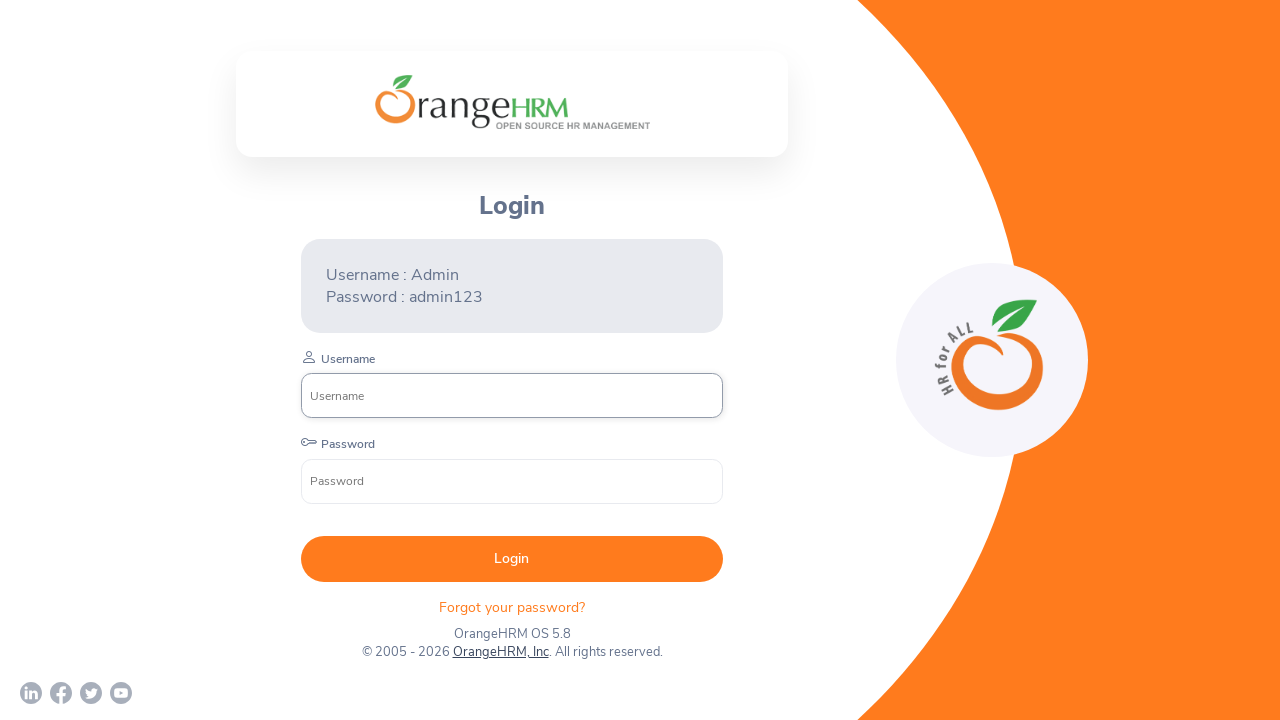

Waited for page to load with domcontentloaded state
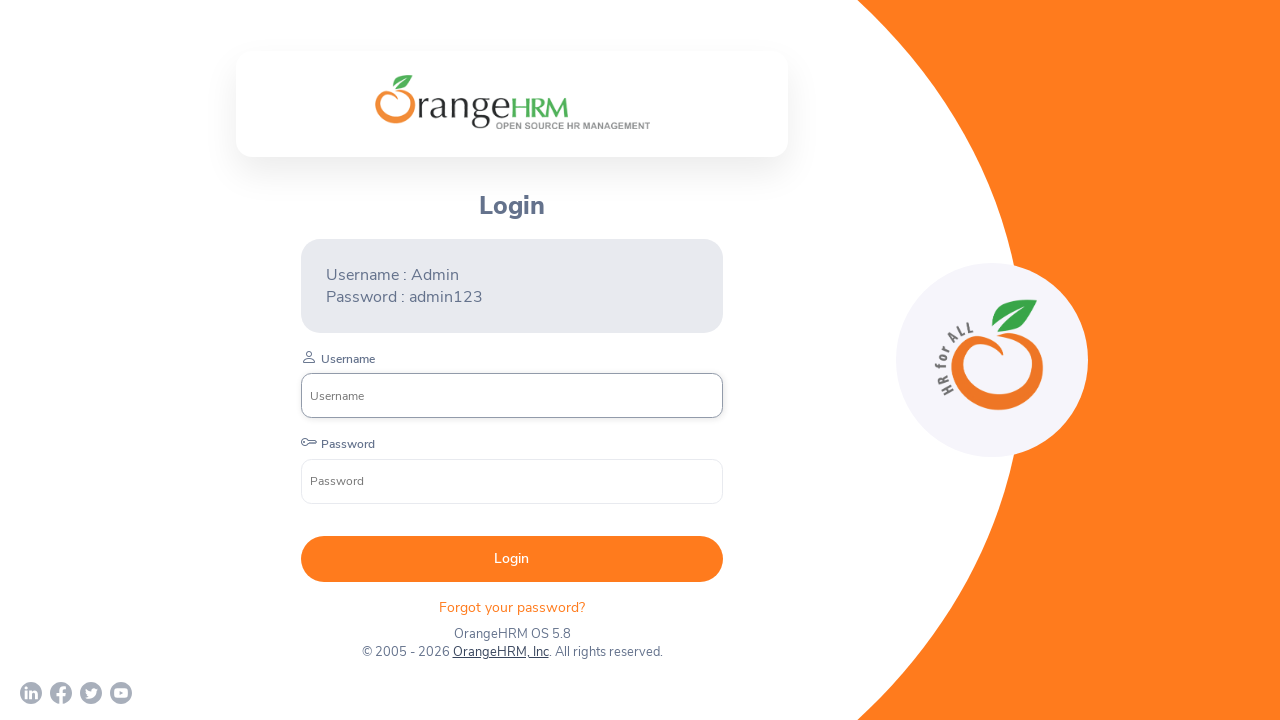

Retrieved page title
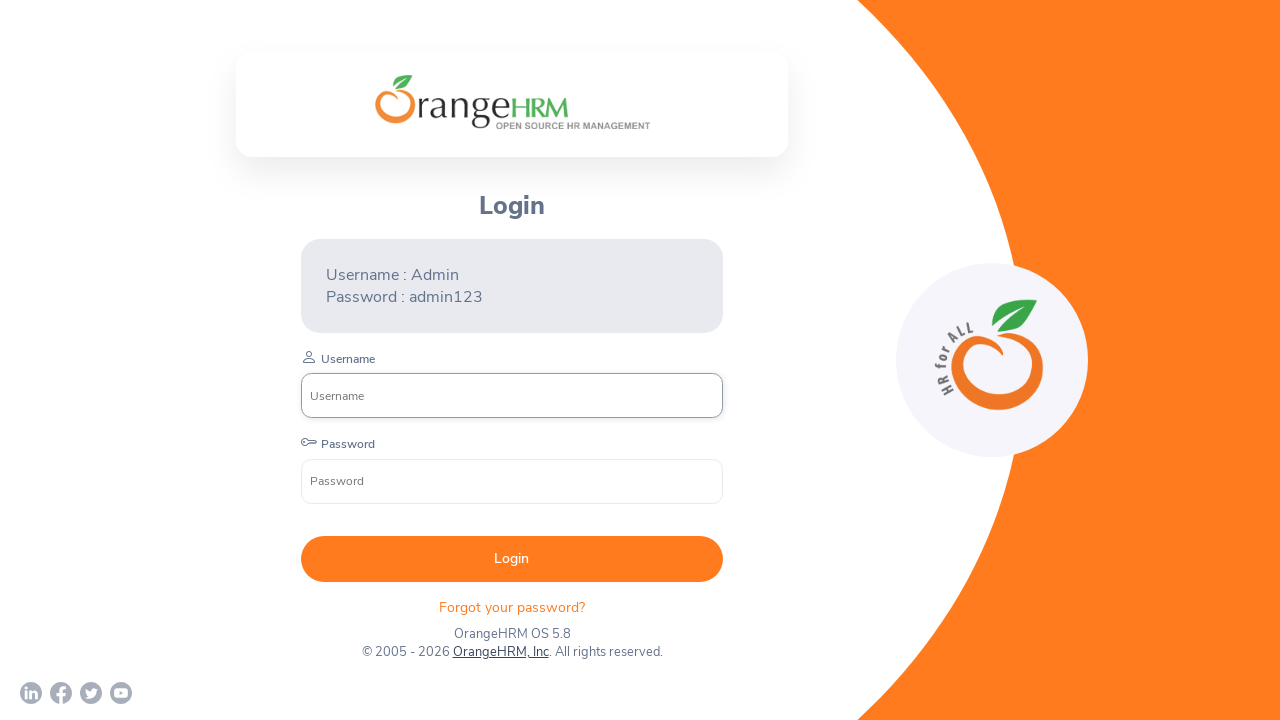

Verified page title equals 'OrangeHRM'
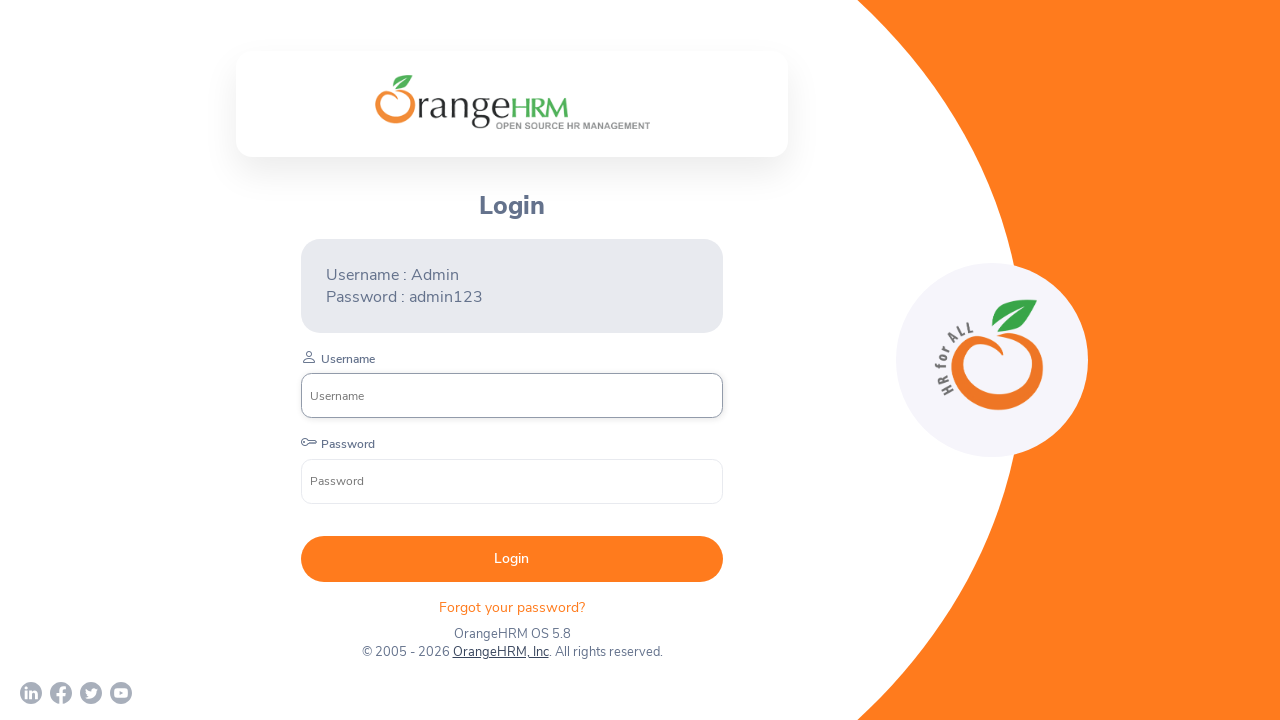

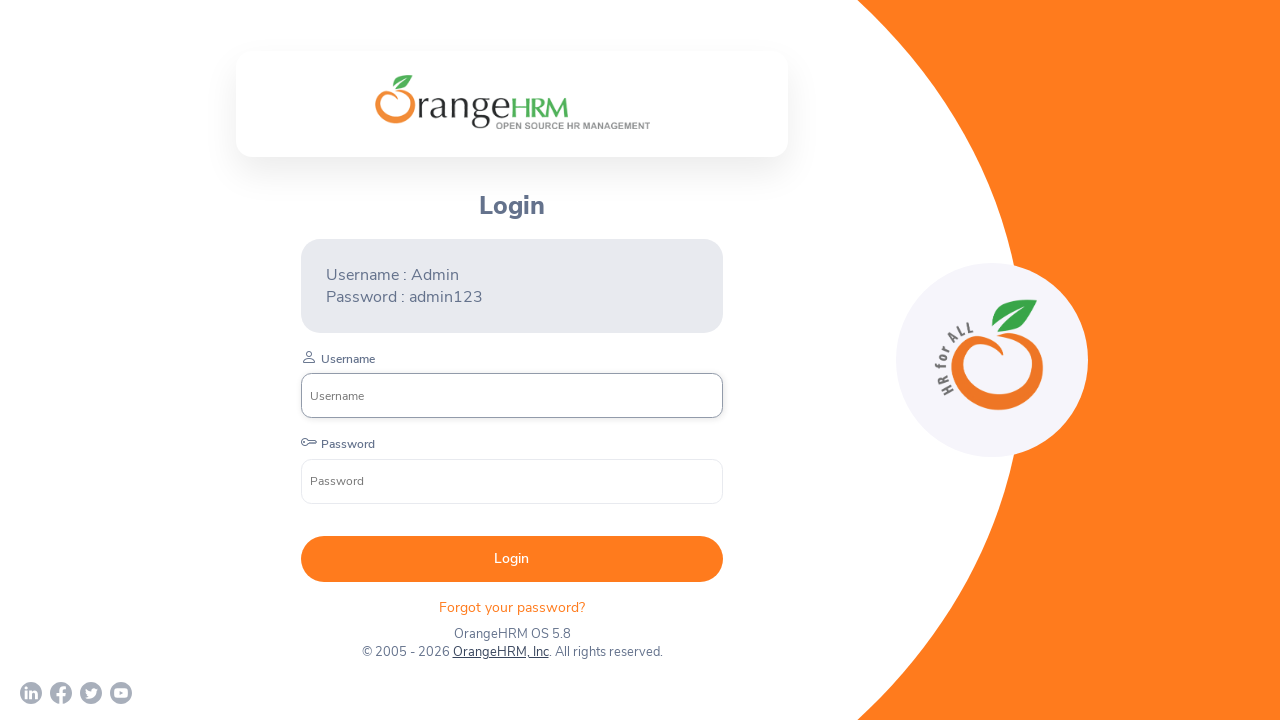